Tests that the game image is displayed with proper object-contain styling, verifies zoom controls functionality including zoom in, zoom out, and reset zoom buttons.

Starting URL: https://whereami-5kp.pages.dev/

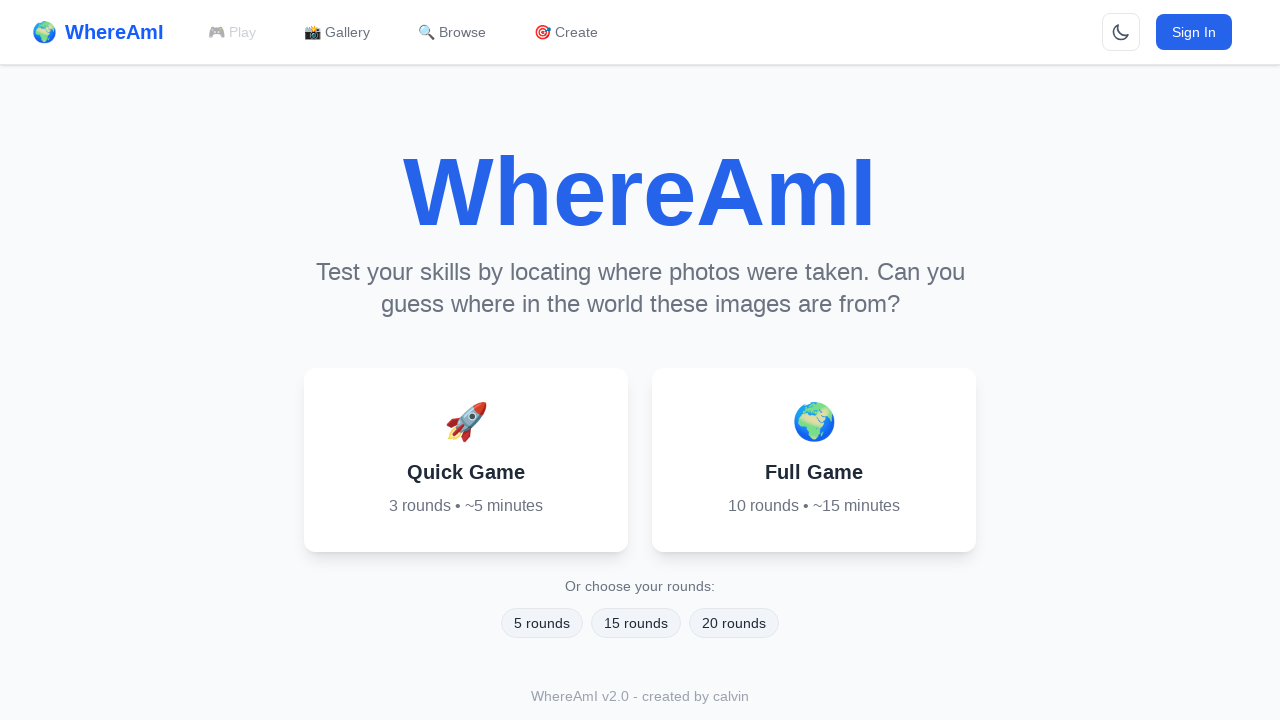

Page loaded with networkidle state
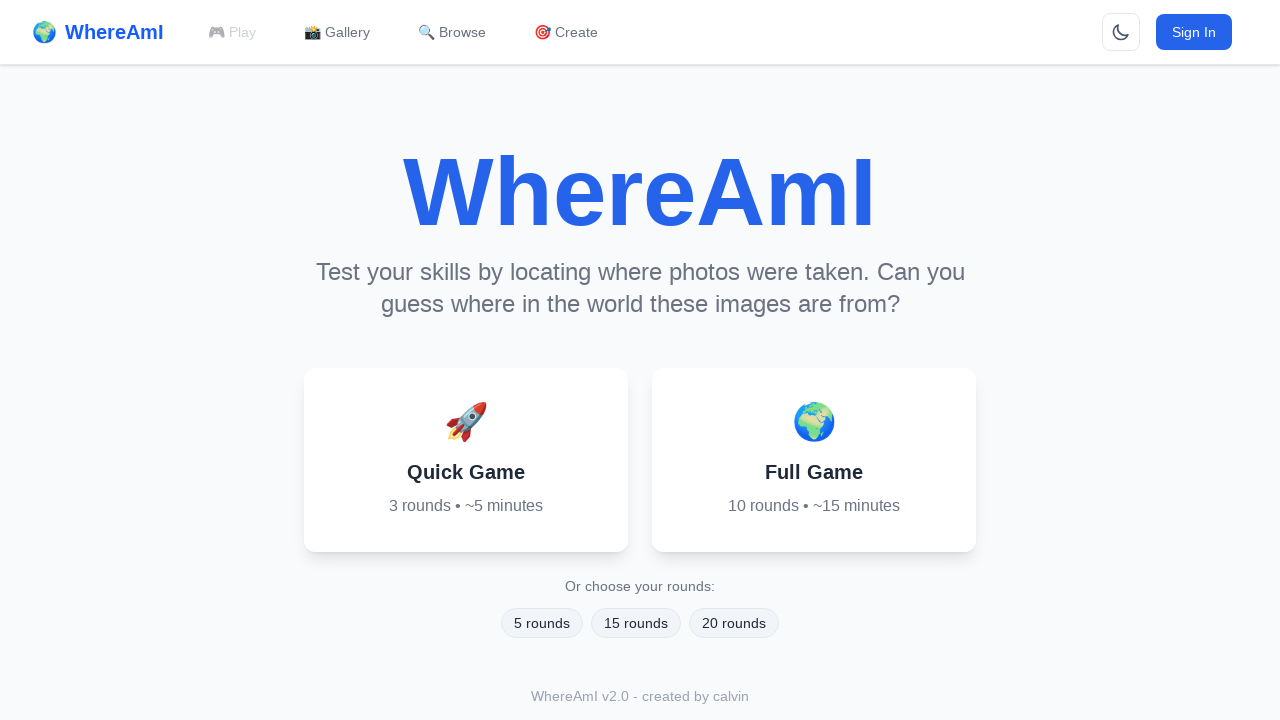

Located Quick Game and Full Game buttons
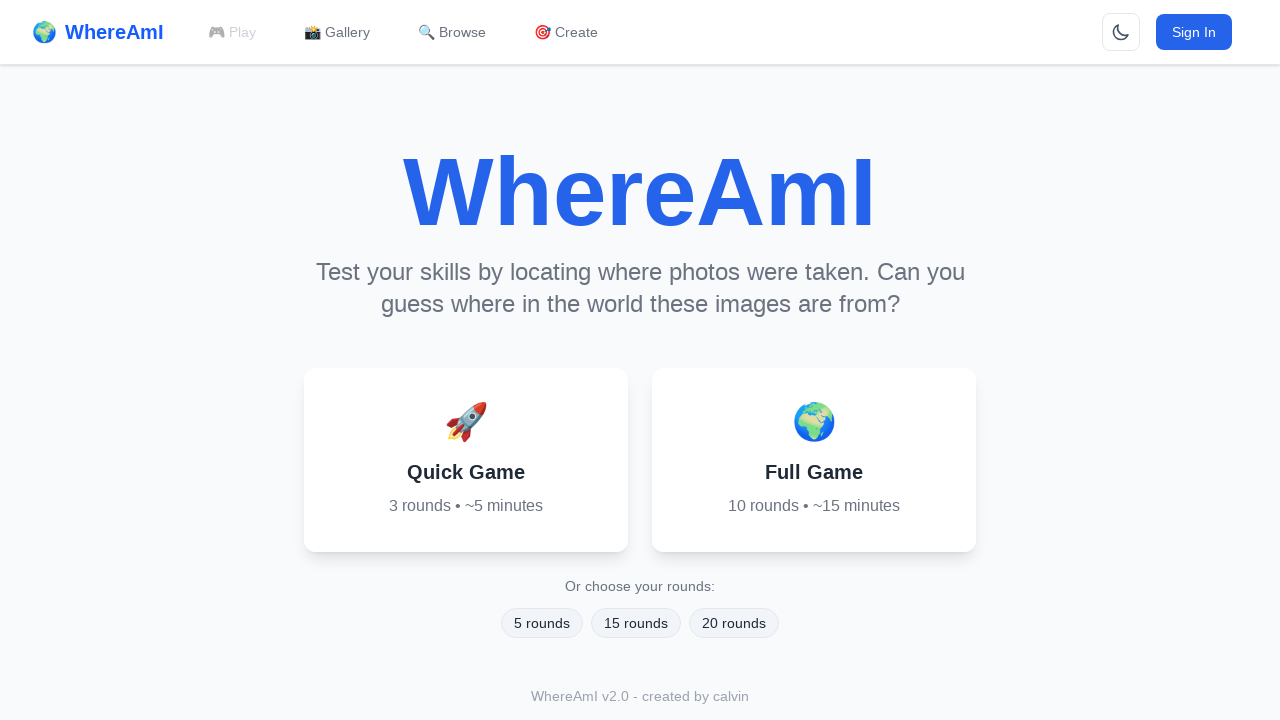

Clicked Quick Game button at (466, 460) on button >> internal:has-text="Quick Game"i
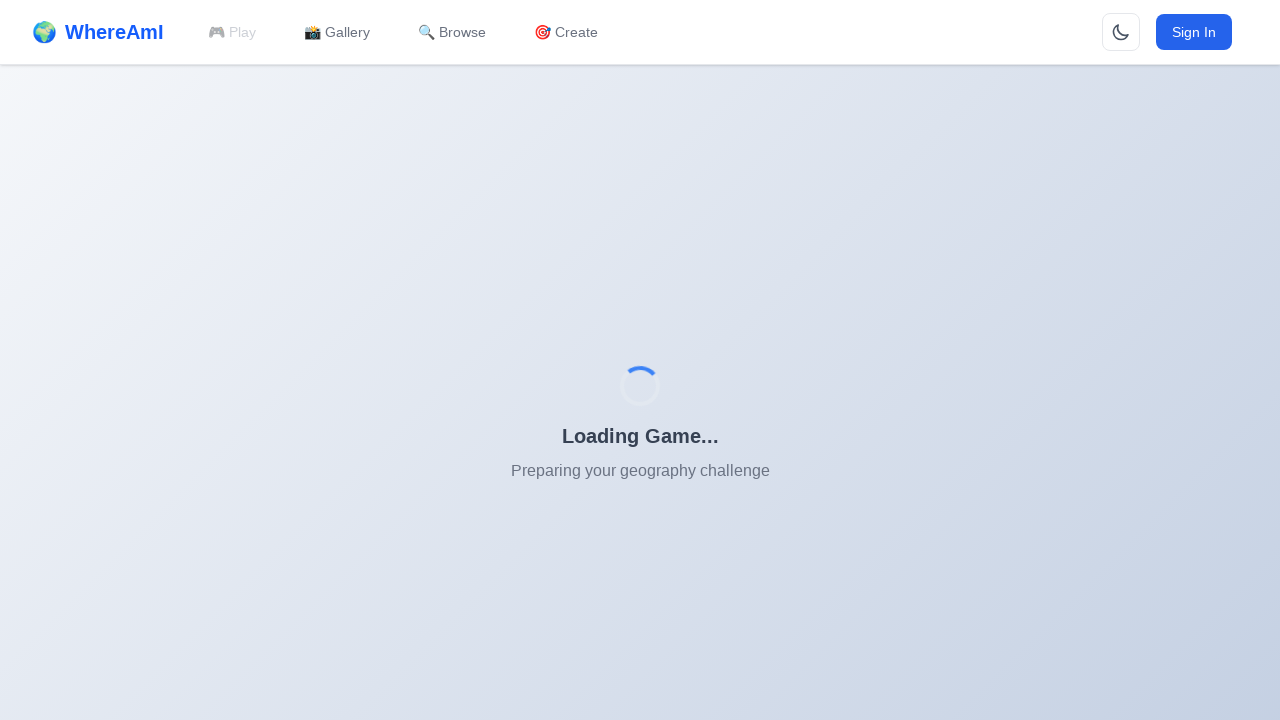

Waited 5 seconds for game initialization
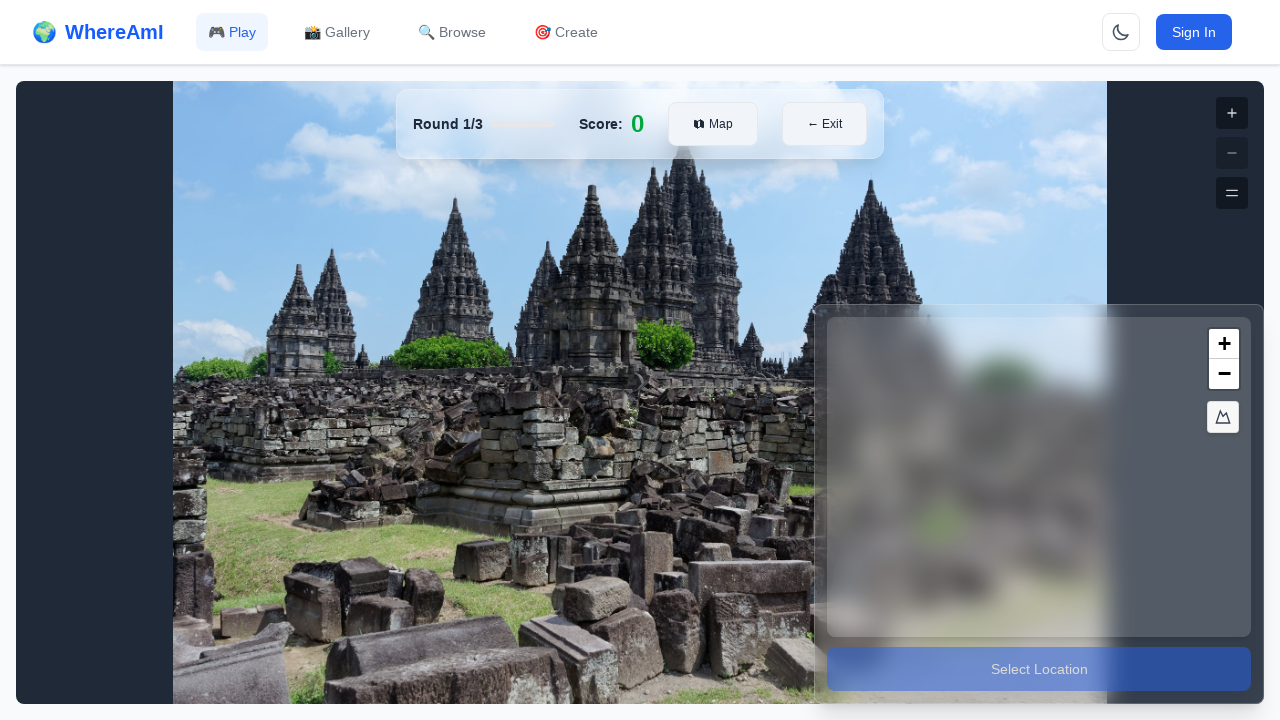

Located error message elements
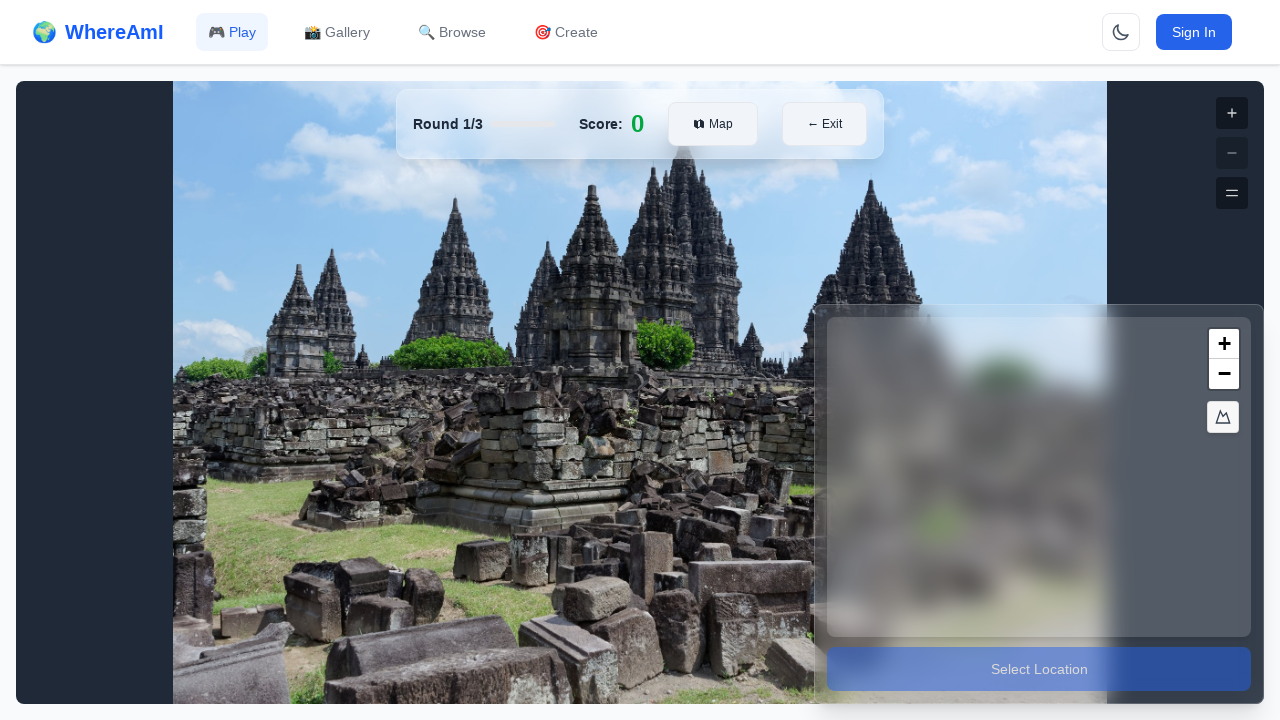

Checked for error messages - has_error: False
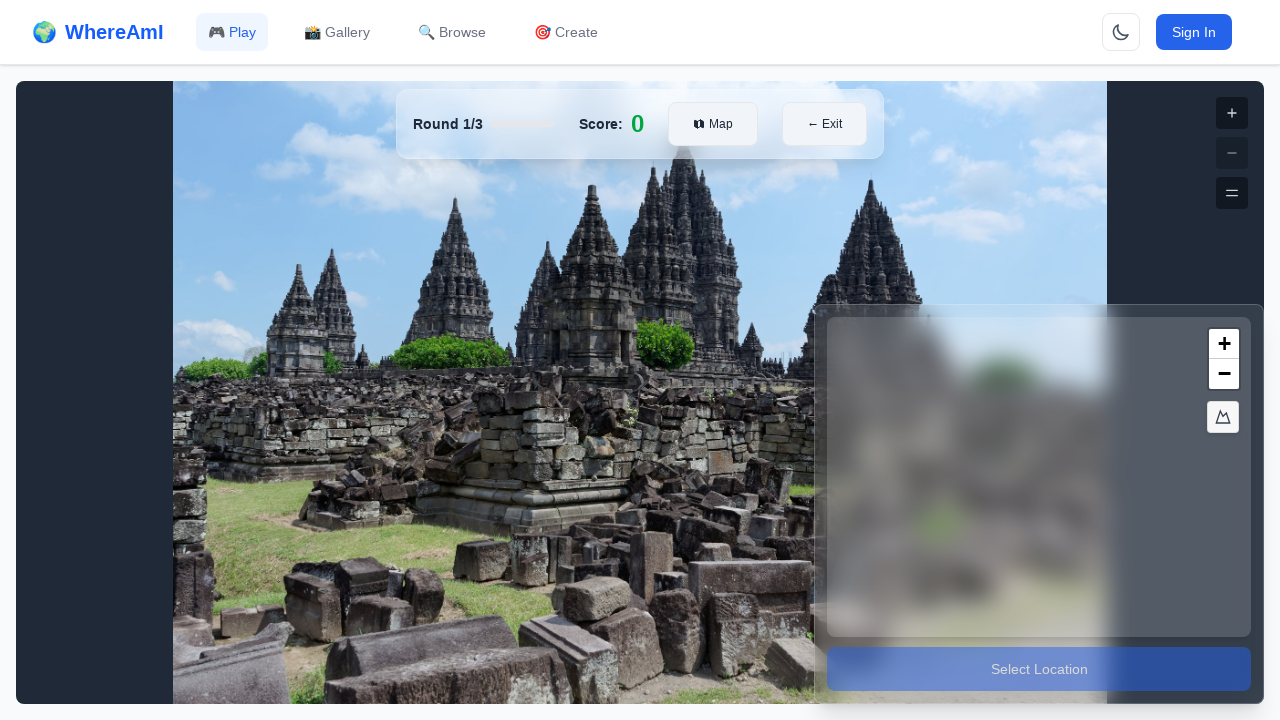

Game image element is visible with object-contain styling
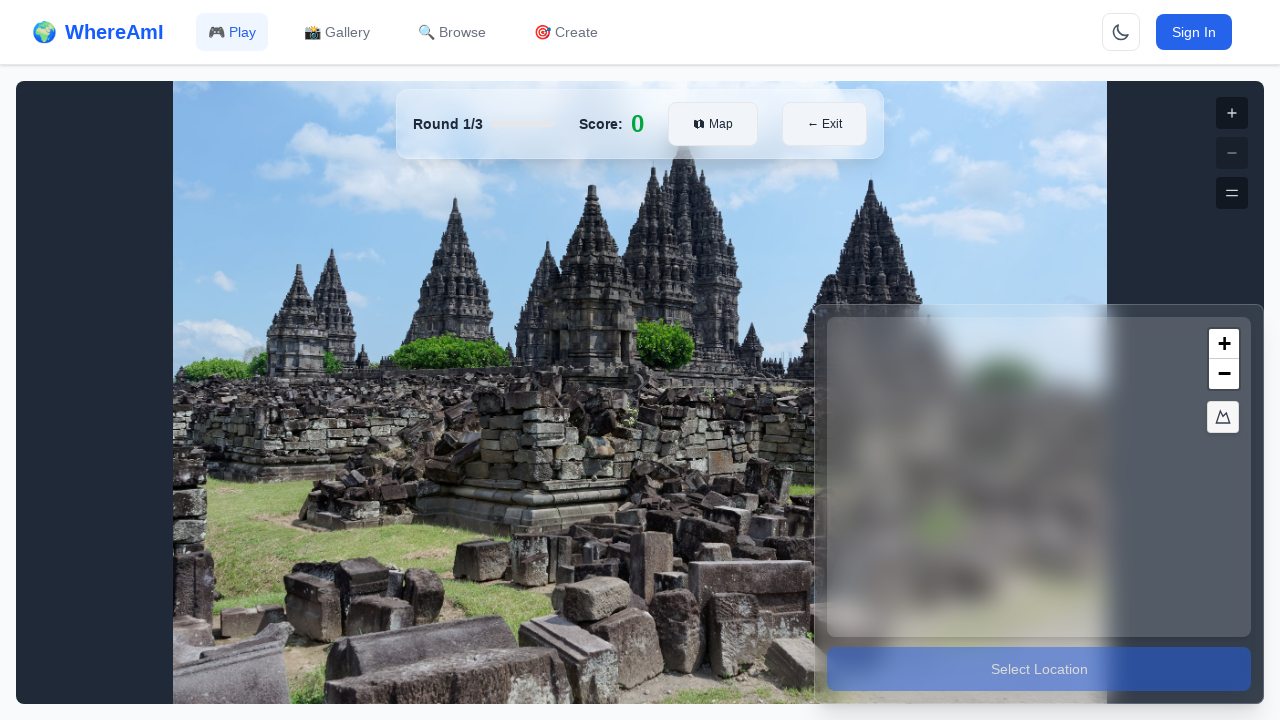

Waited 3 seconds for image to fully load
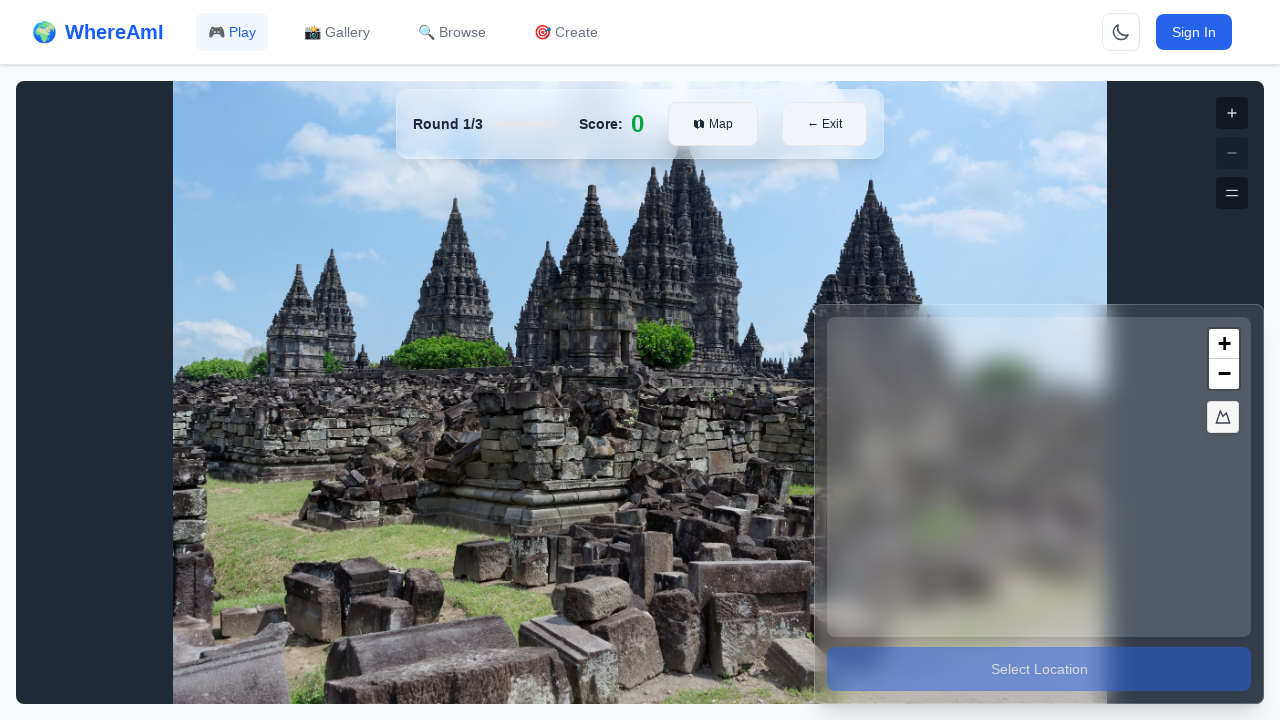

Located zoom in and zoom out buttons
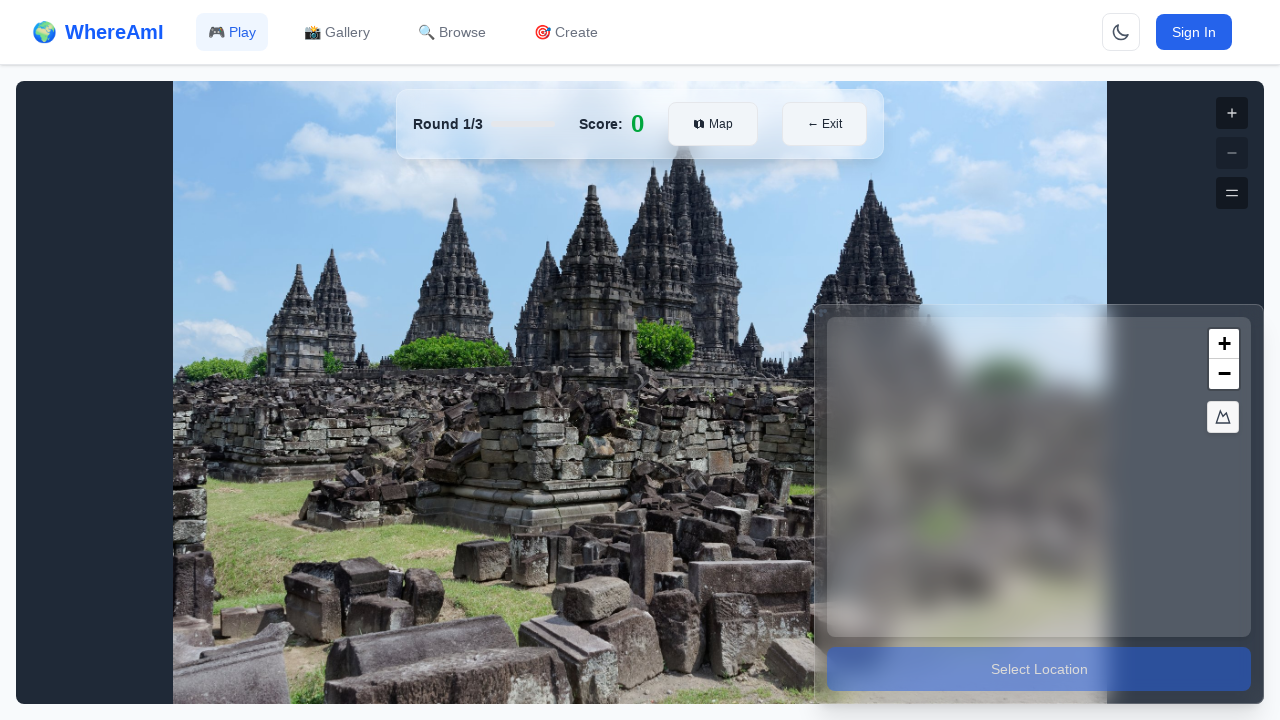

Zoom in button is visible
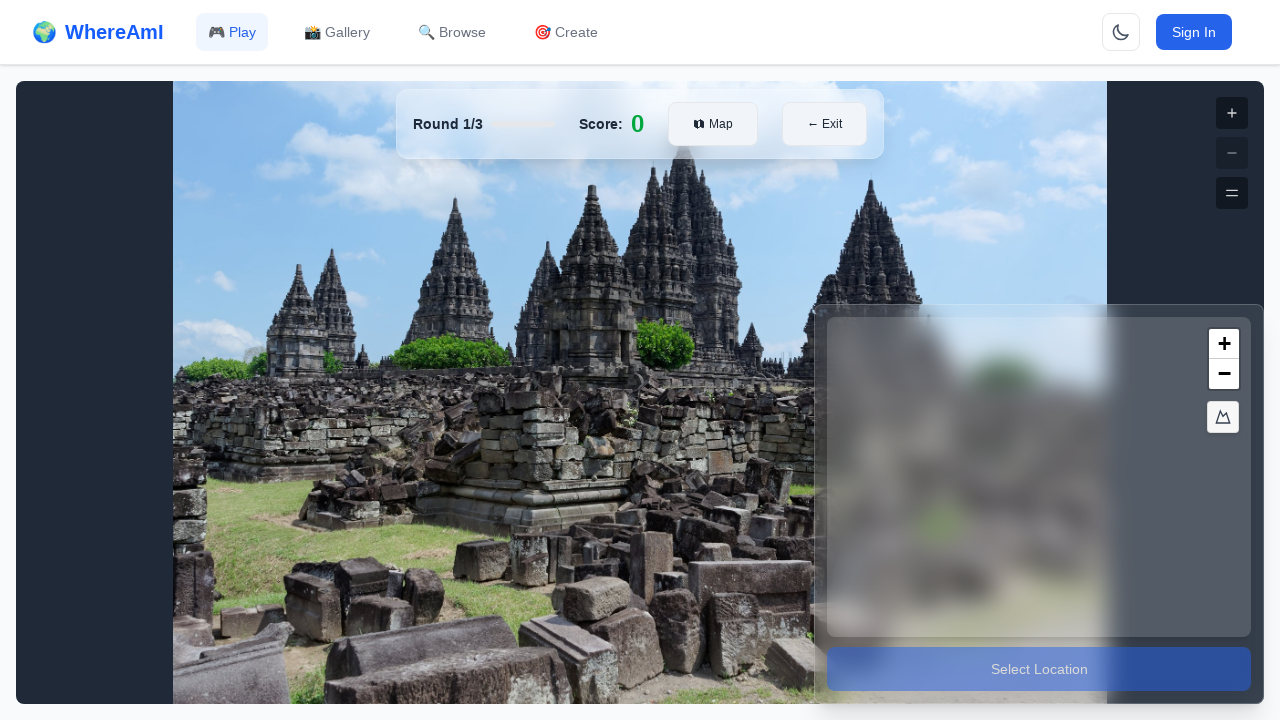

Zoom out button is visible
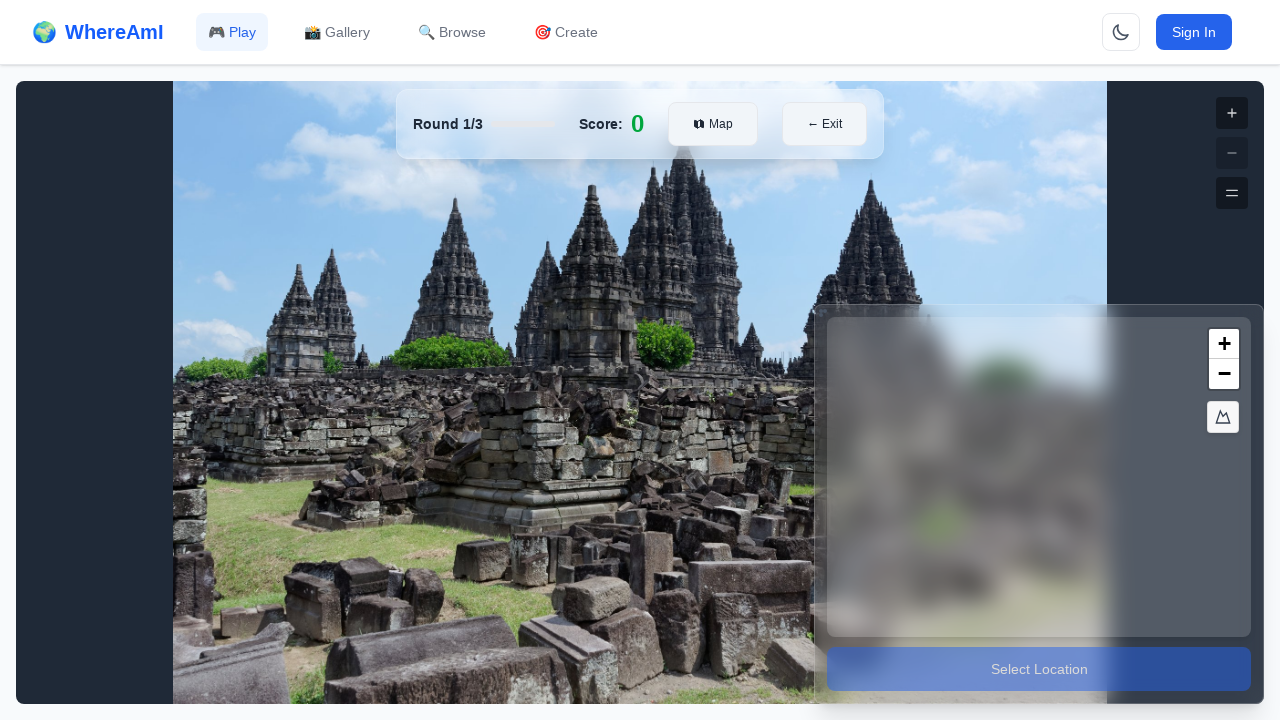

Clicked zoom in button at (1232, 113) on button[aria-label="Zoom in"]
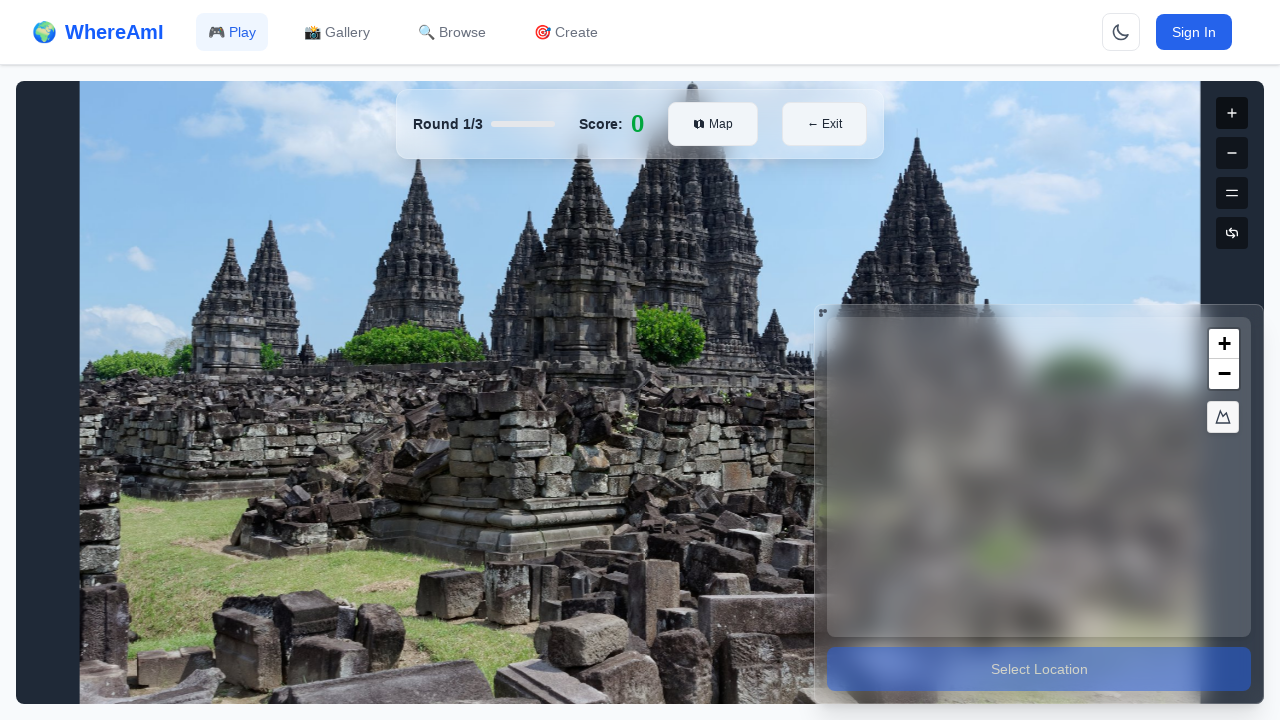

Waited 500ms for zoom in animation
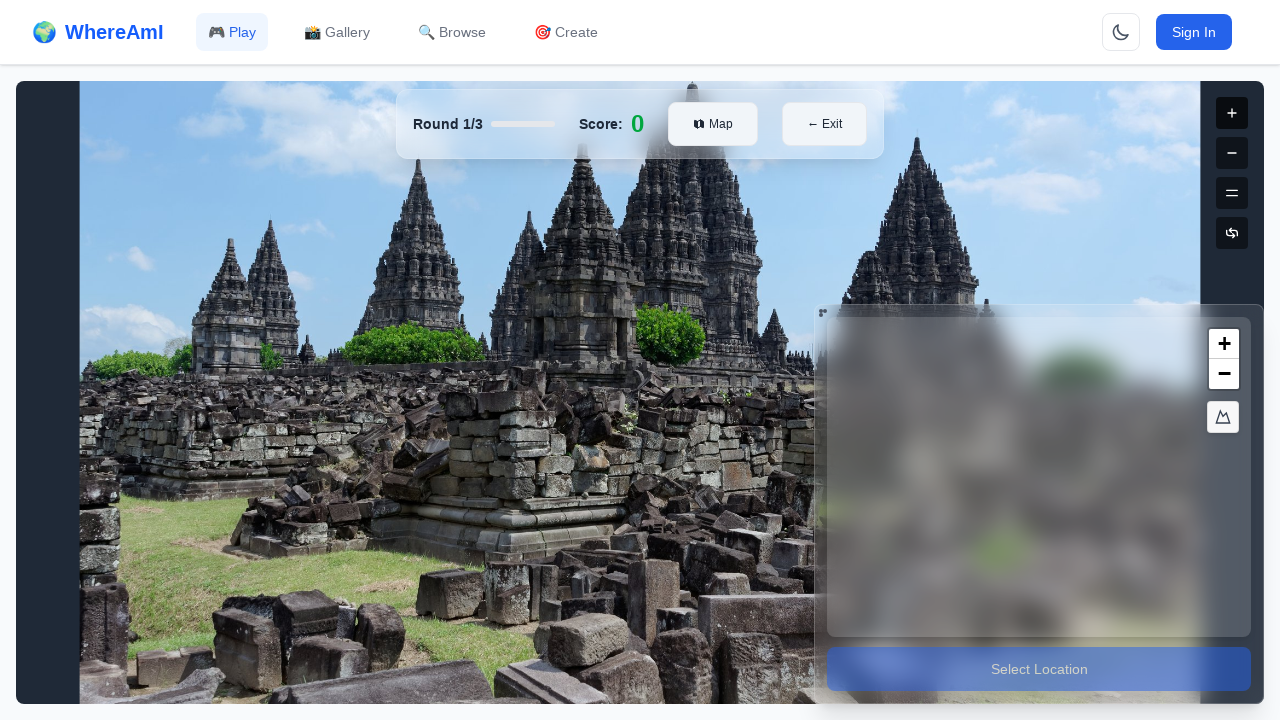

Reset zoom button appeared after zoom in action
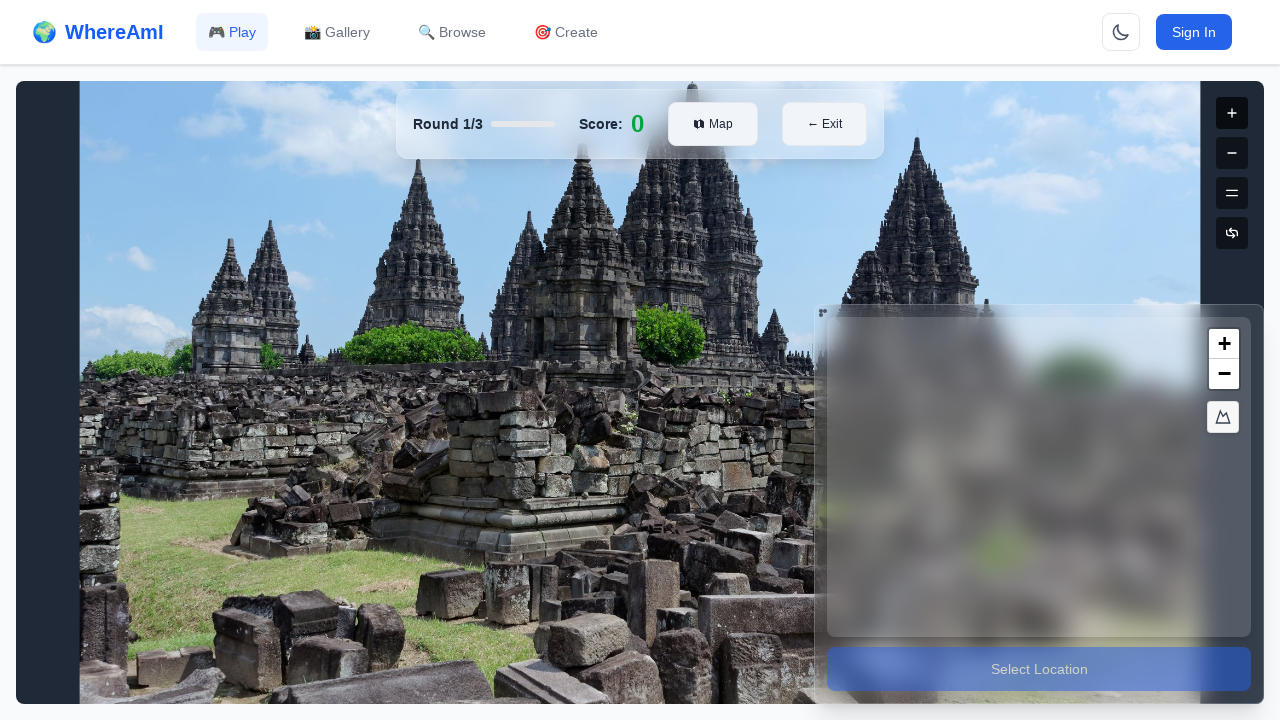

Clicked reset zoom button to return to original state at (1232, 233) on button[aria-label="Reset zoom"]
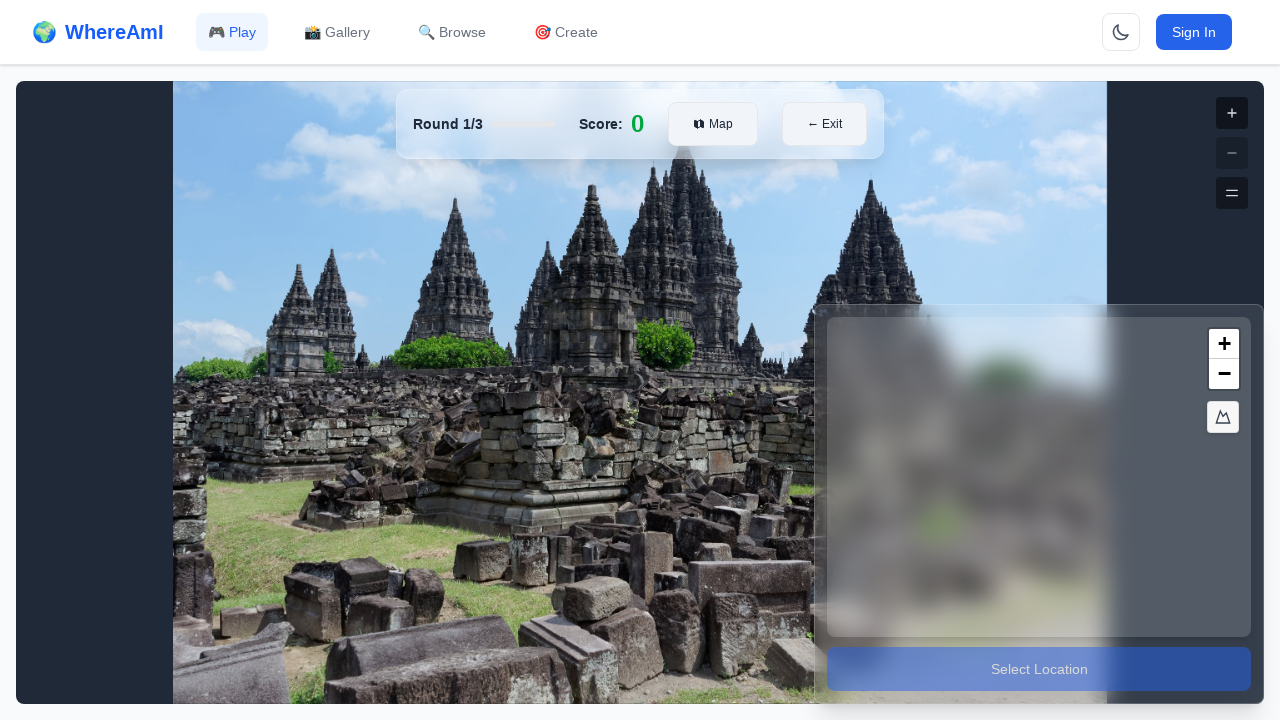

Waited 500ms for reset zoom animation
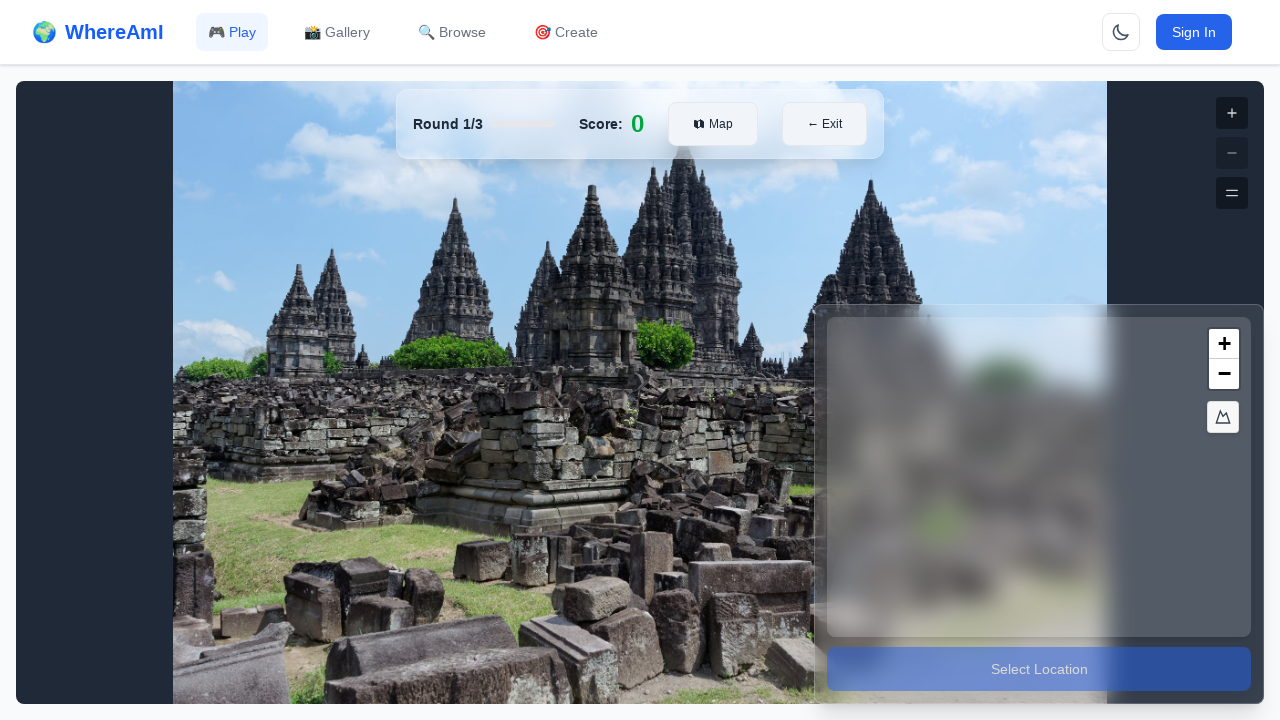

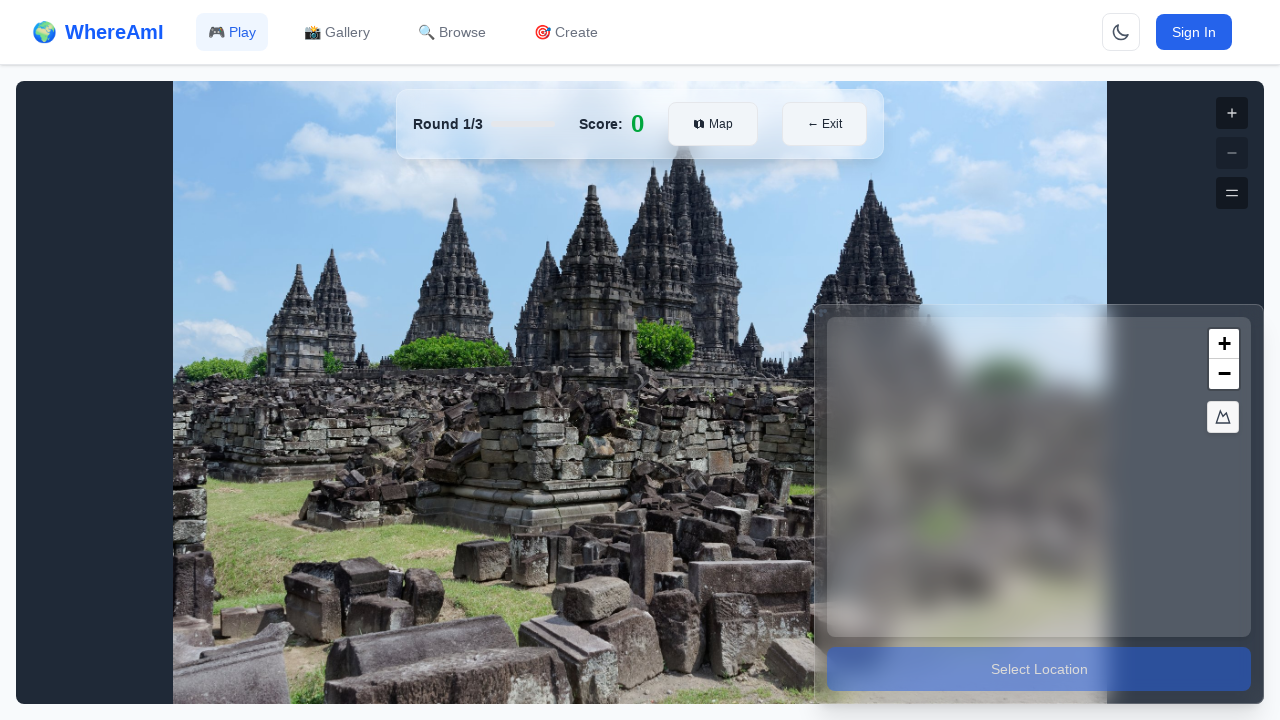